Tests dropdown selection functionality by navigating to the dropdown demo page and selecting "Saturday" from a select dropdown list.

Starting URL: https://www.lambdatest.com/selenium-playground/

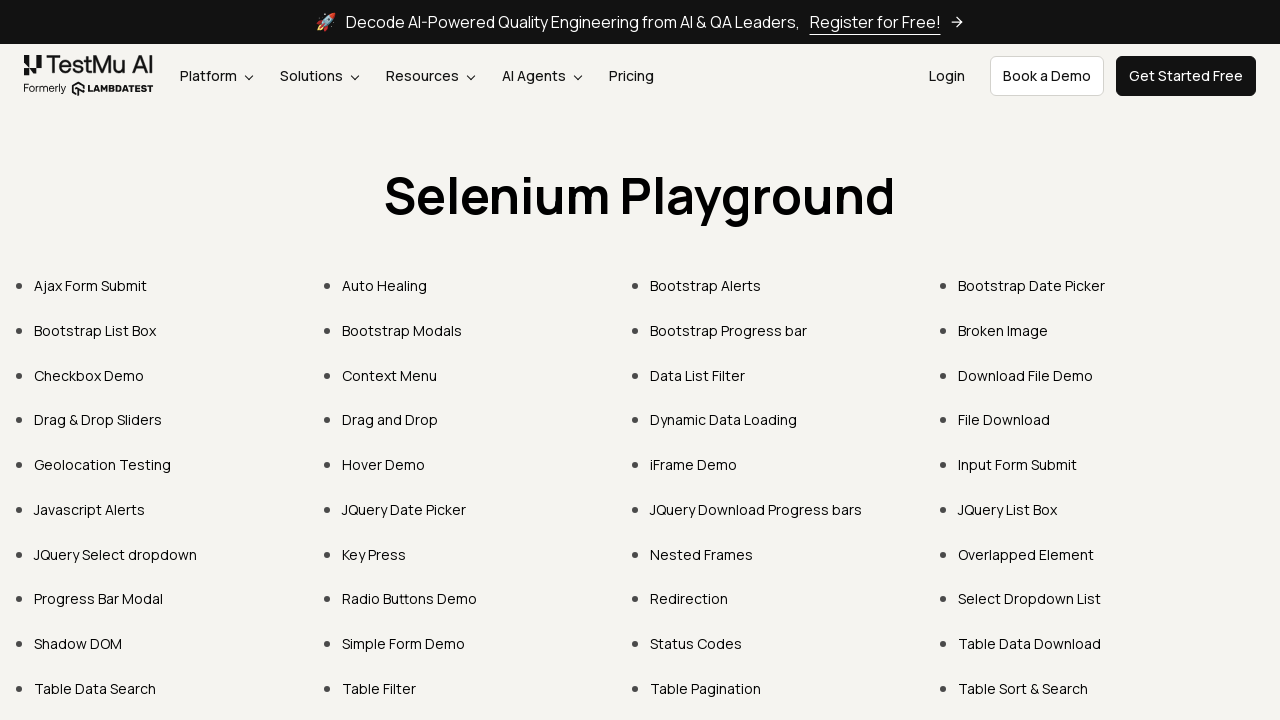

Clicked on 'Select Dropdown List' link to navigate to dropdown demo at (1030, 599) on text=Select Dropdown List
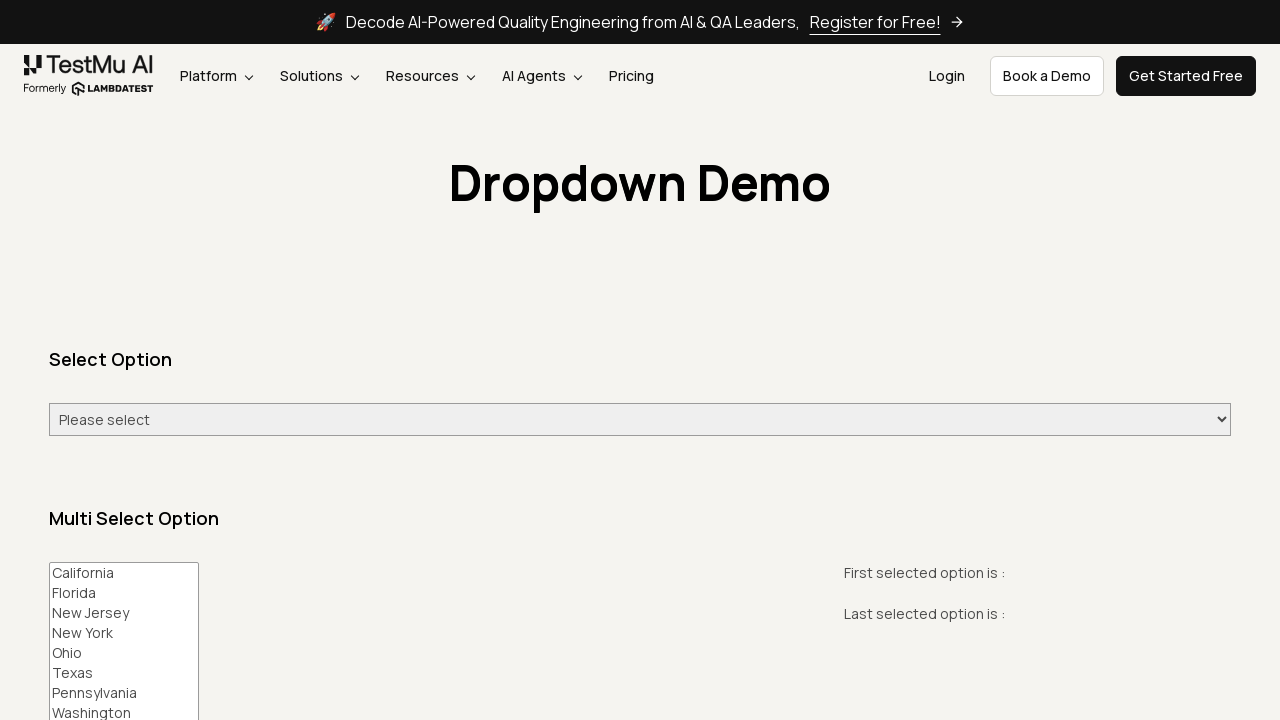

Selected 'Saturday' from the dropdown list on #select-demo
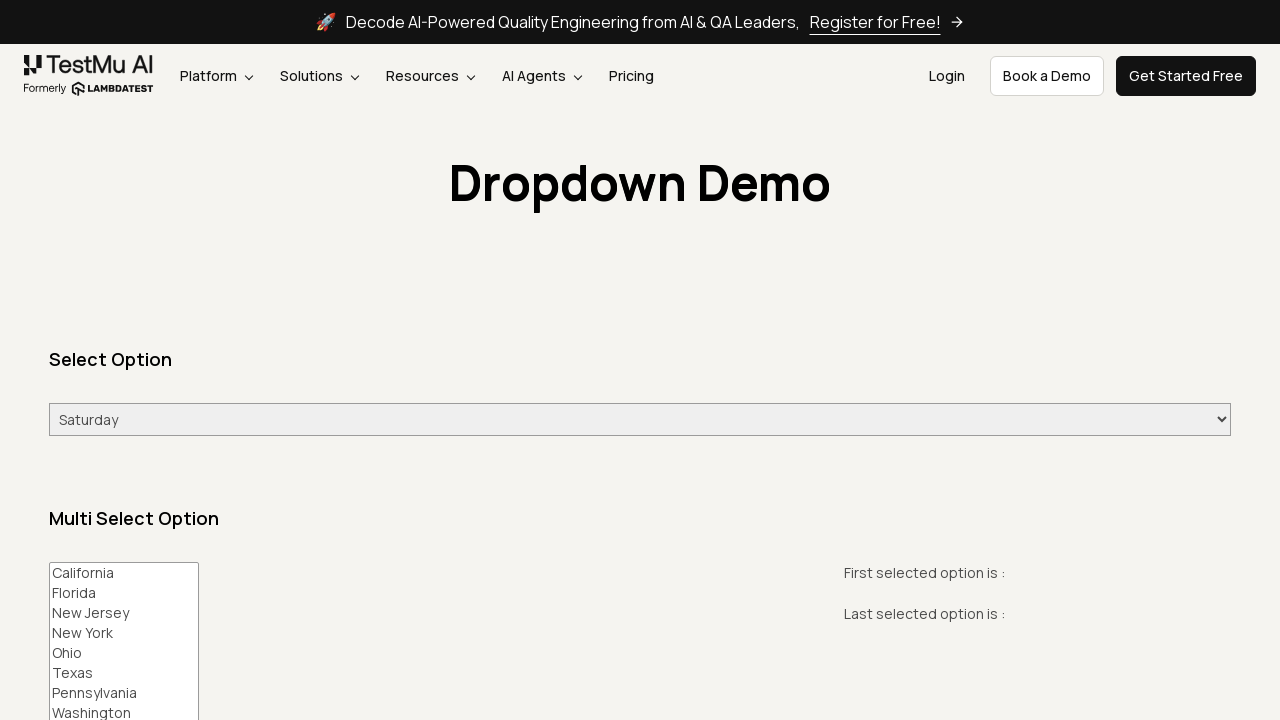

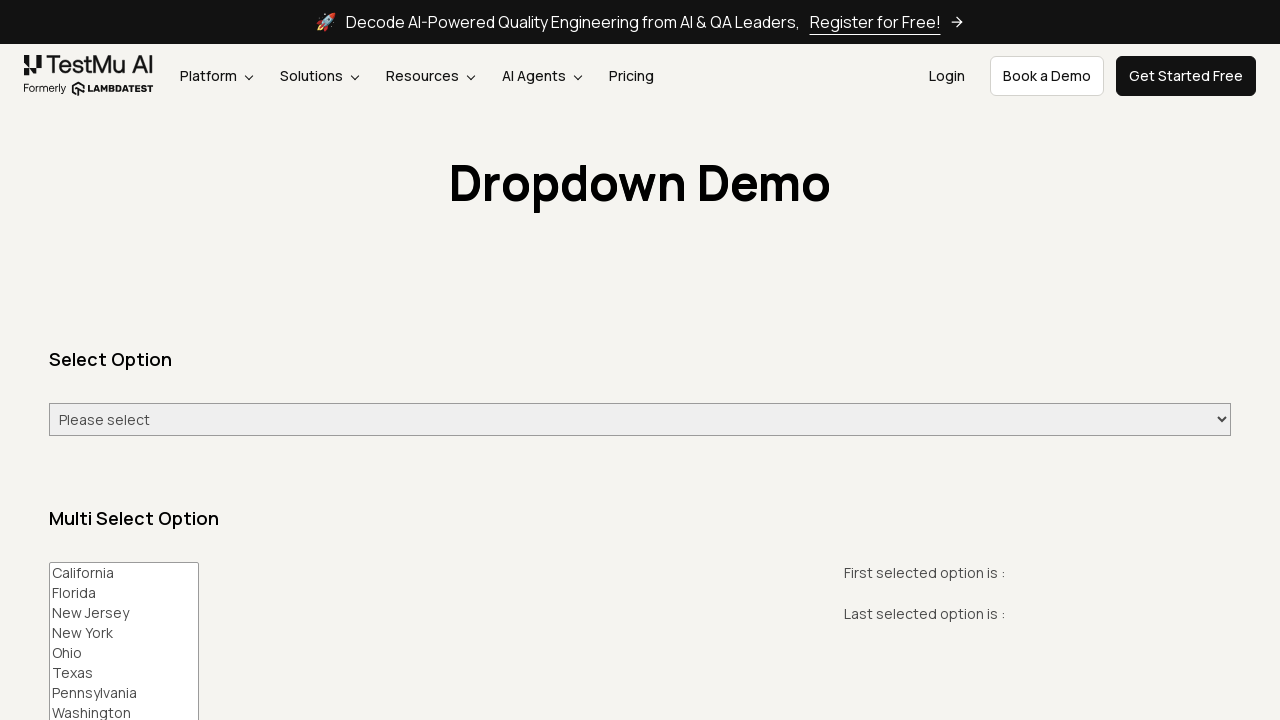